Tests JavaScript prompt alert functionality by switching to an iframe, triggering a prompt, accepting it, and verifying the result text

Starting URL: https://www.w3schools.com/jsref/tryit.asp?filename=tryjsref_prompt1

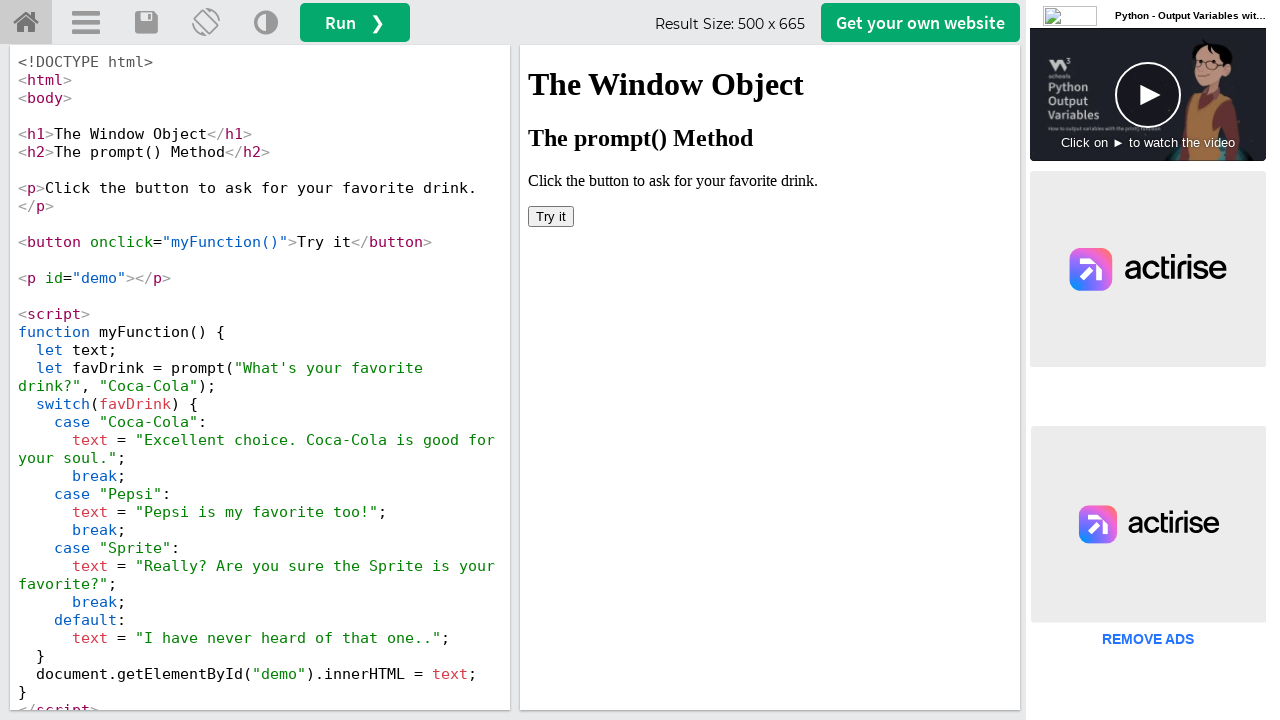

Located iframe with ID 'iframeResult'
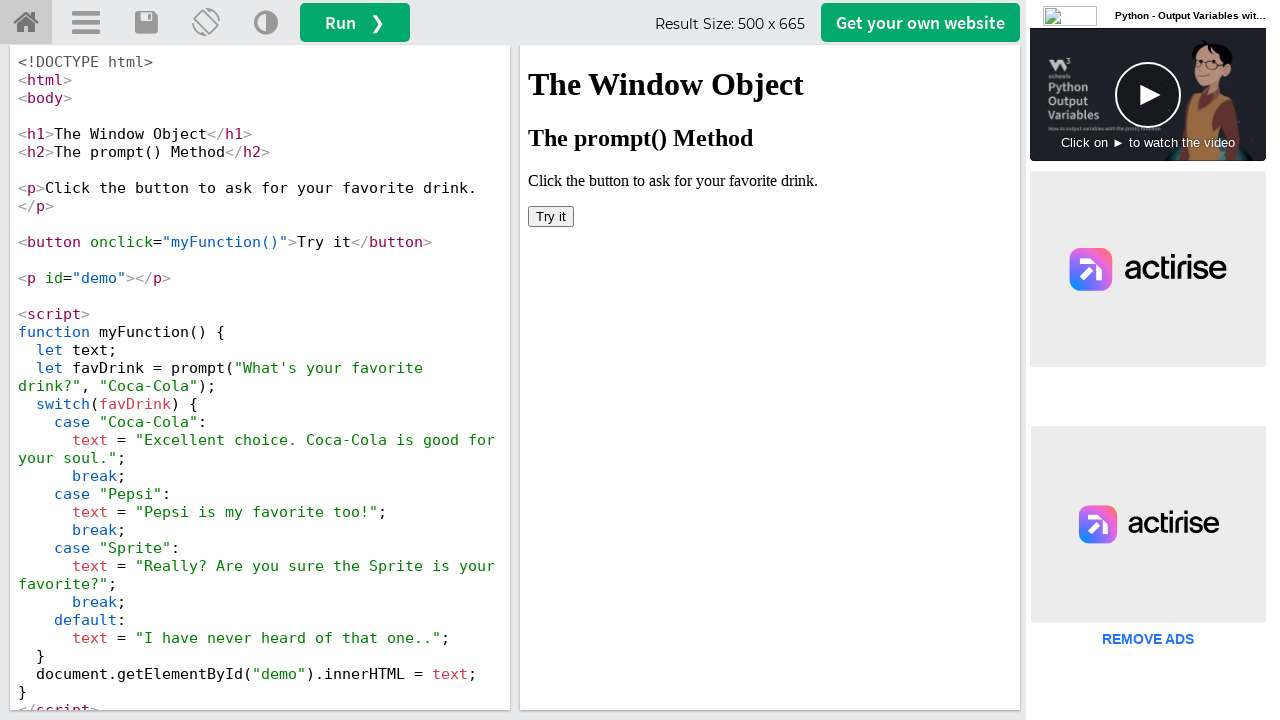

Clicked 'Try it' button to trigger JavaScript prompt at (551, 216) on #iframeResult >> internal:control=enter-frame >> xpath=//button[text()='Try it']
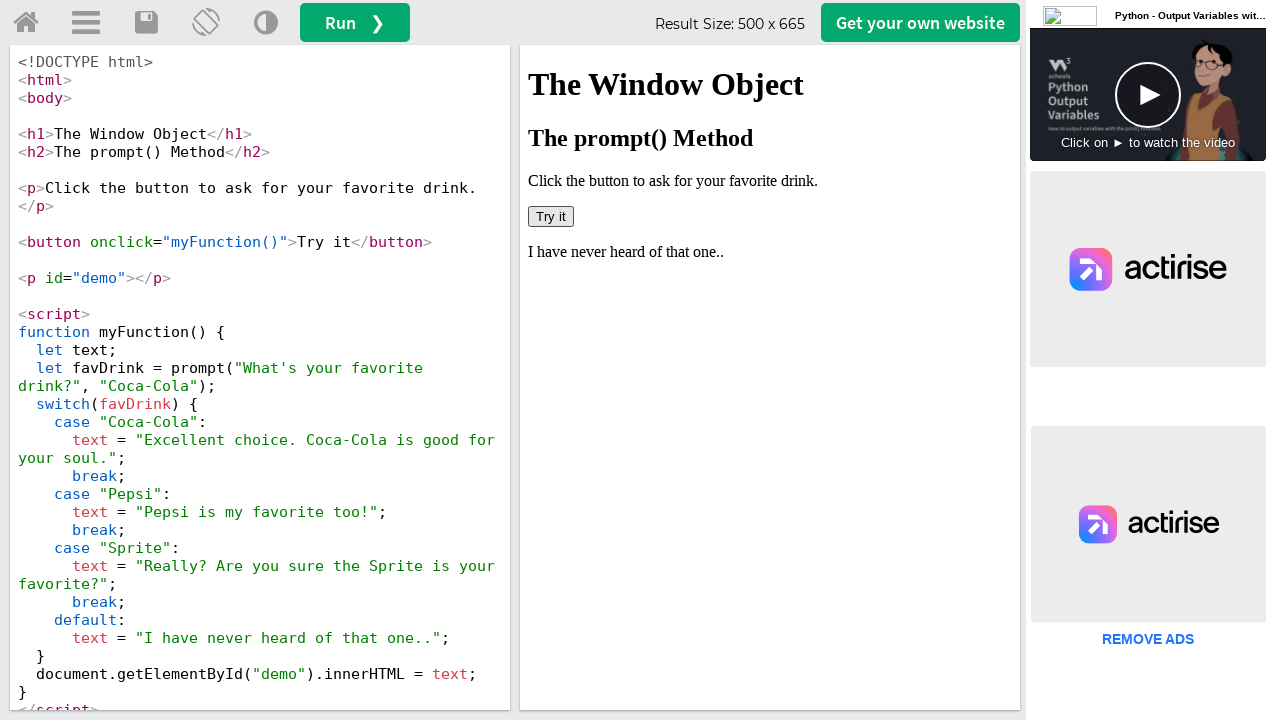

Set up dialog handler to accept prompts with default value
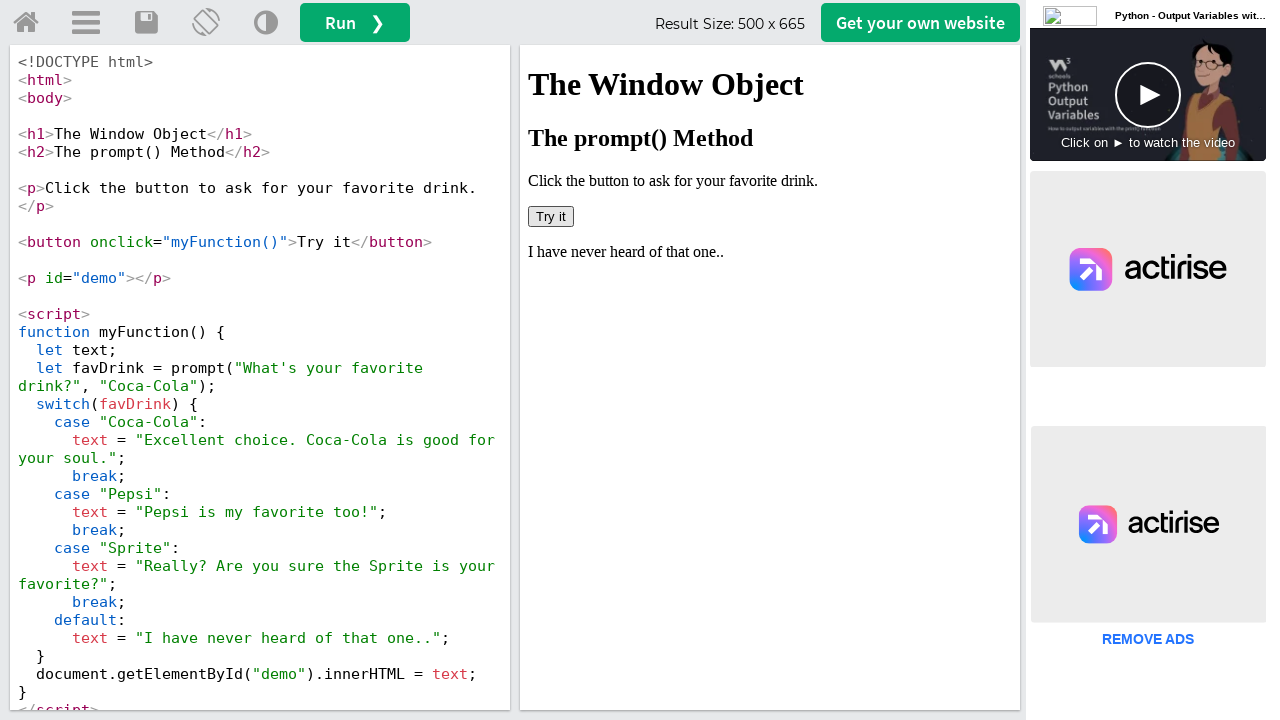

Retrieved result text from demo element: 'I have never heard of that one..'
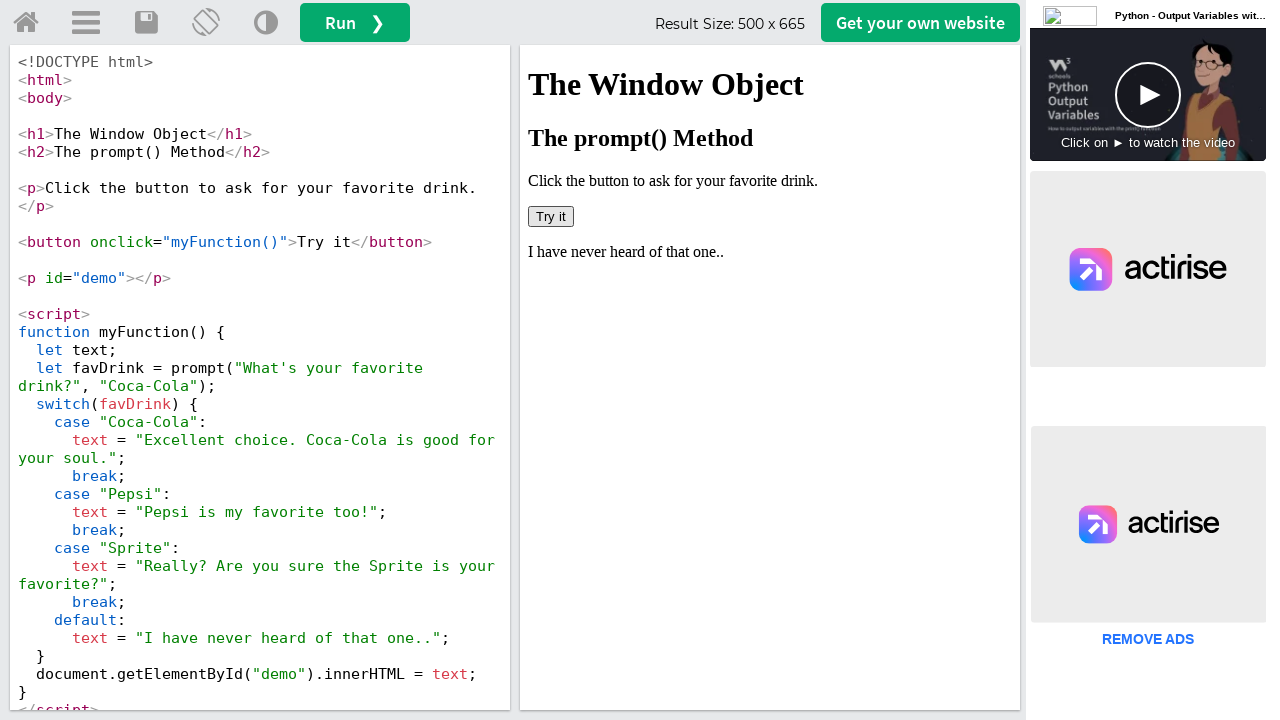

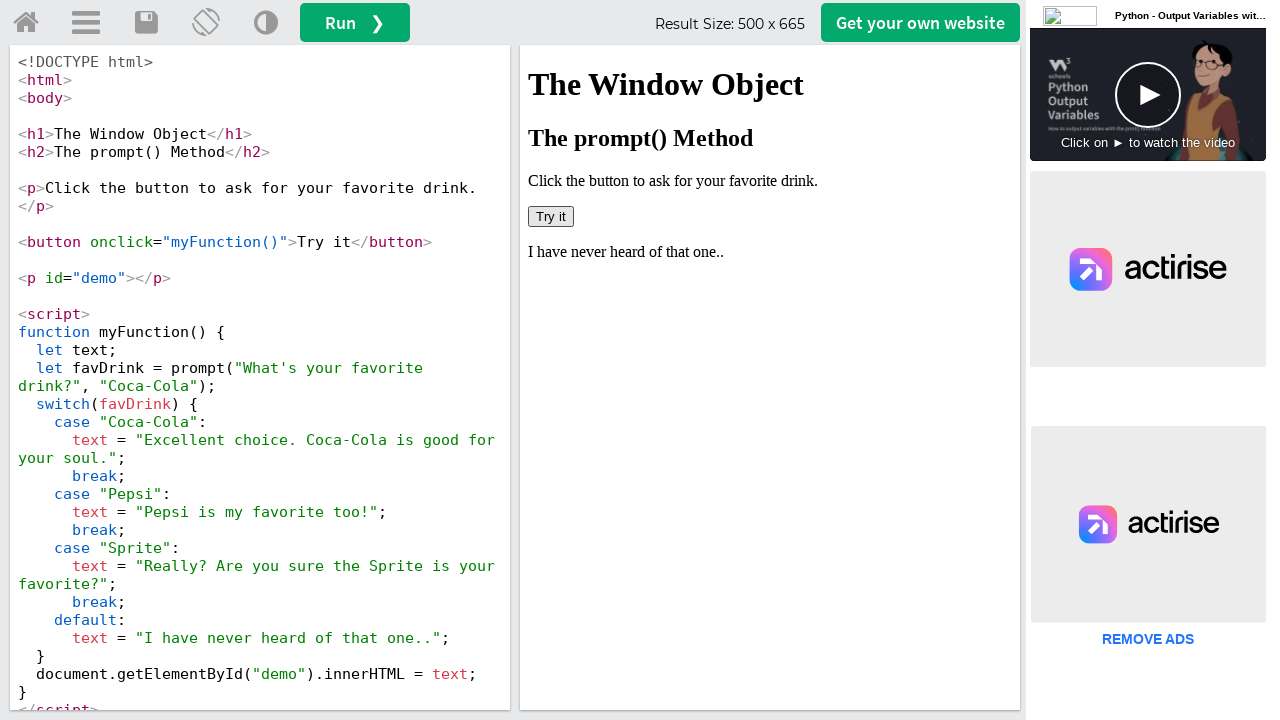